Tests mouse actions on a demo page by performing double-click and right-click actions on specific buttons

Starting URL: https://demoqa.com/buttons

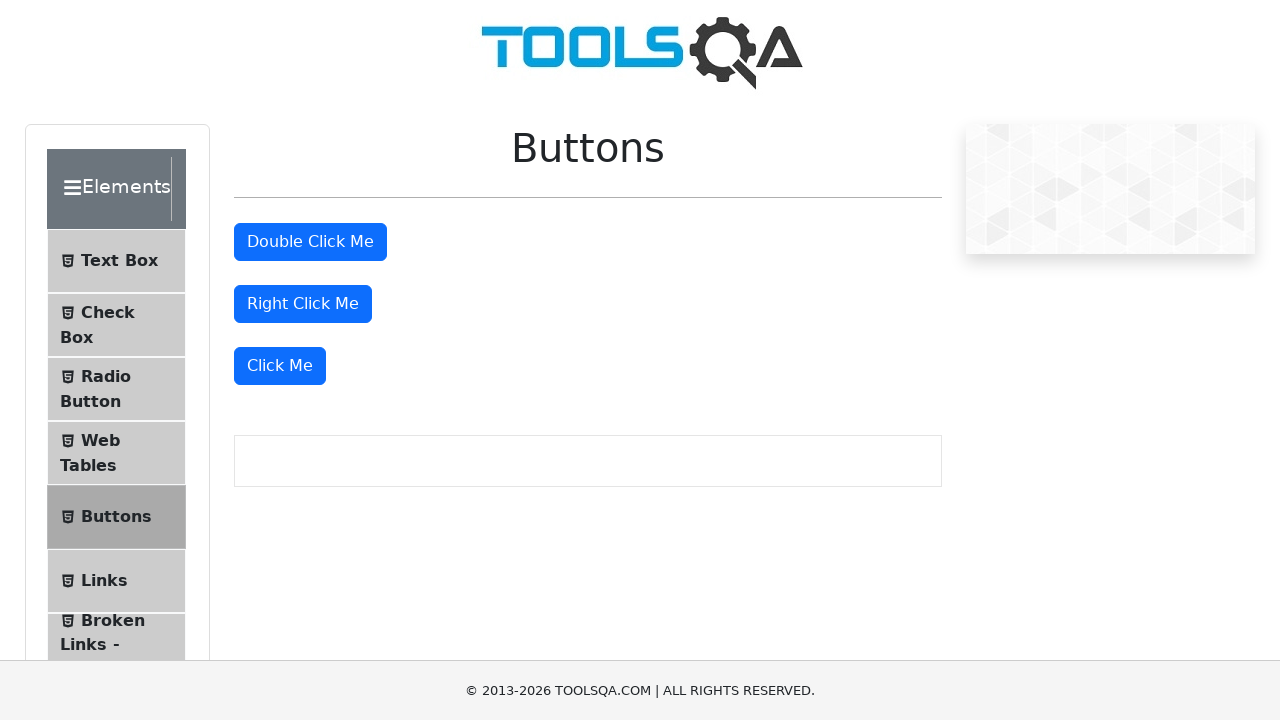

Located double-click button
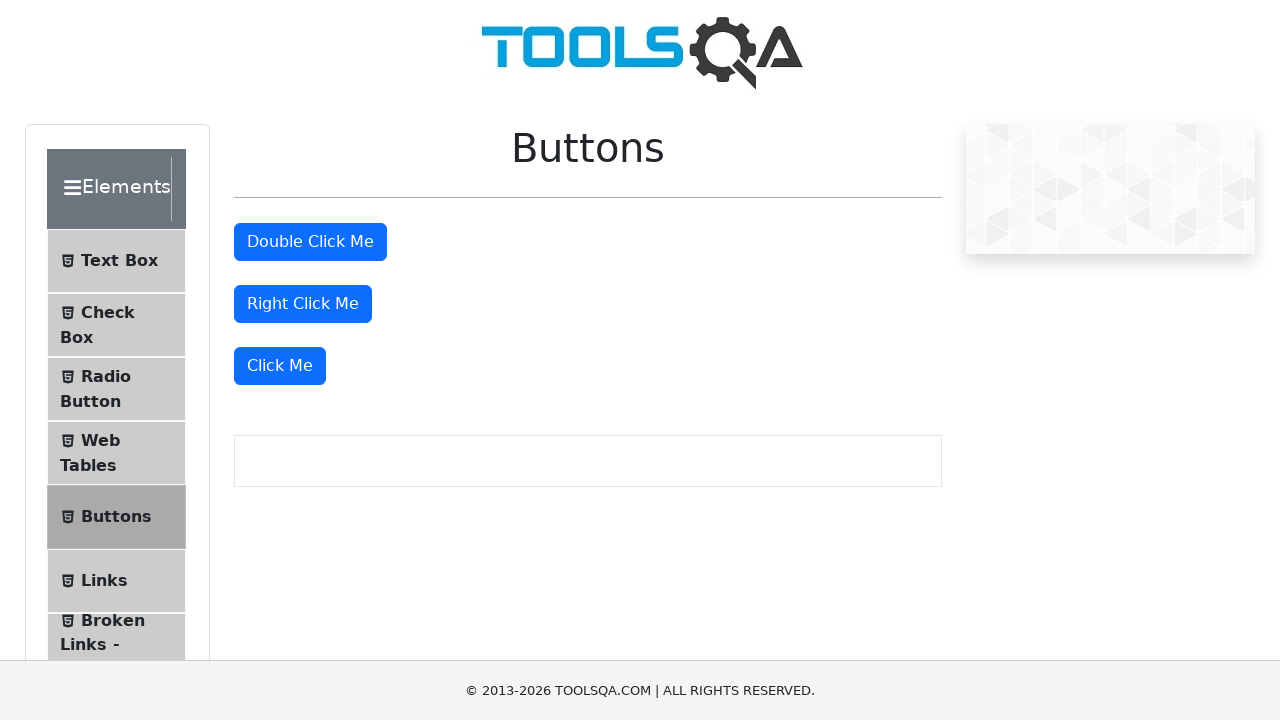

Performed double-click action on button at (310, 242) on xpath=//button[@id='doubleClickBtn']
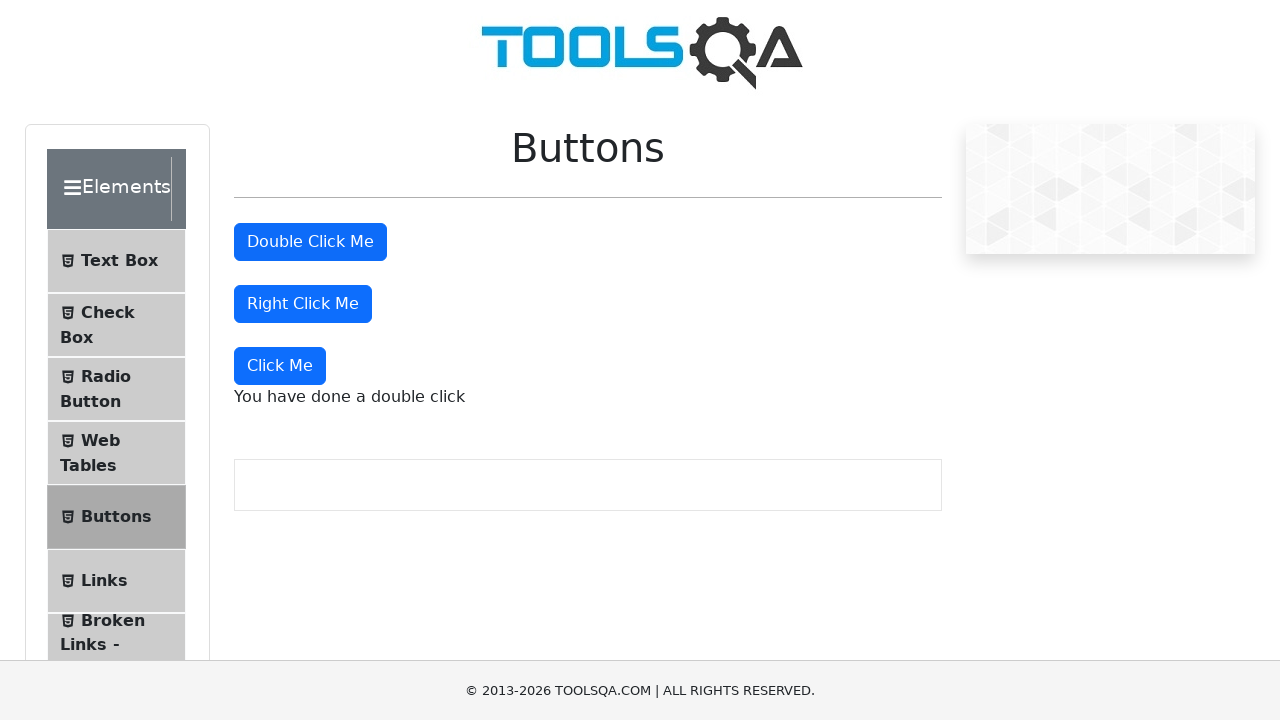

Located right-click button
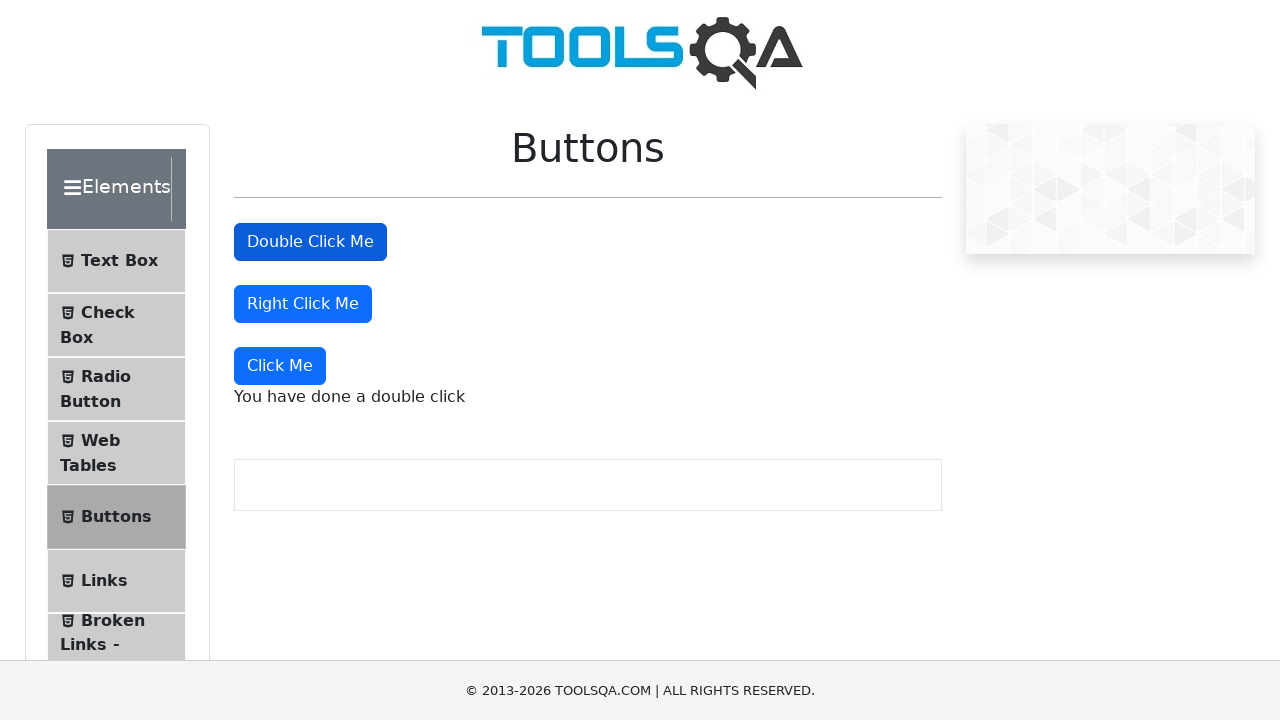

Performed right-click action on button at (303, 304) on xpath=//button[@id='rightClickBtn']
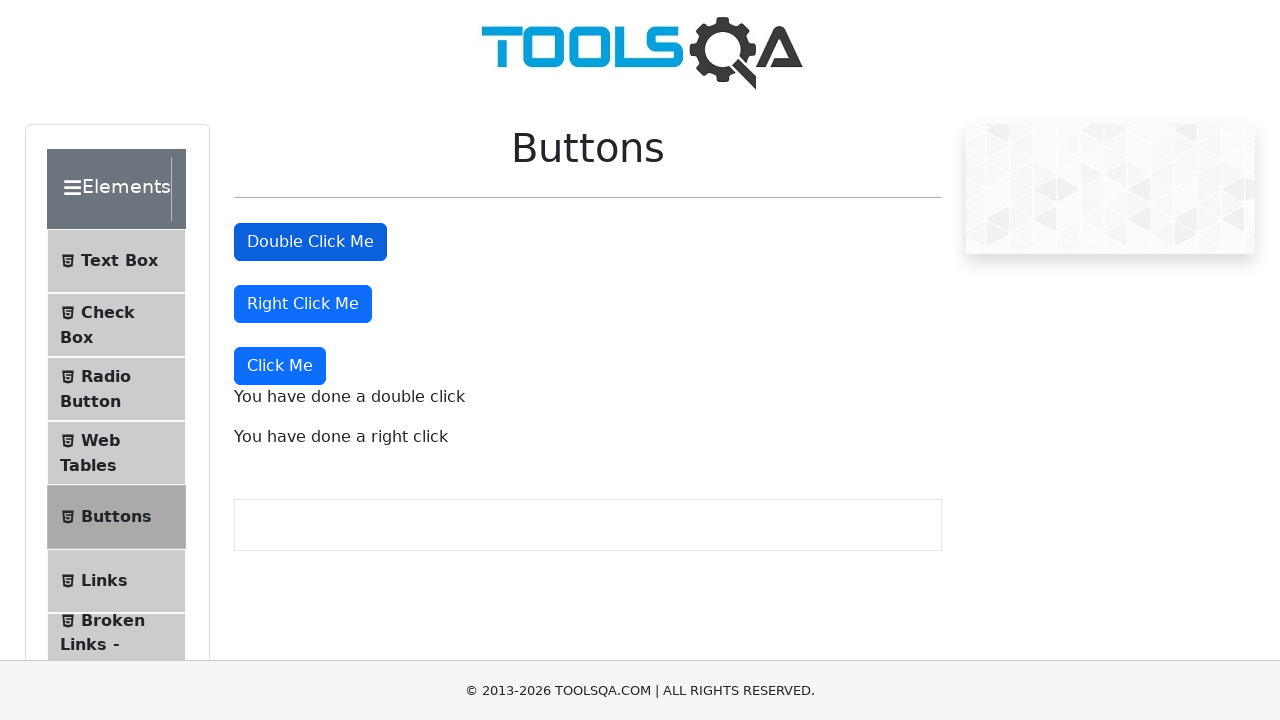

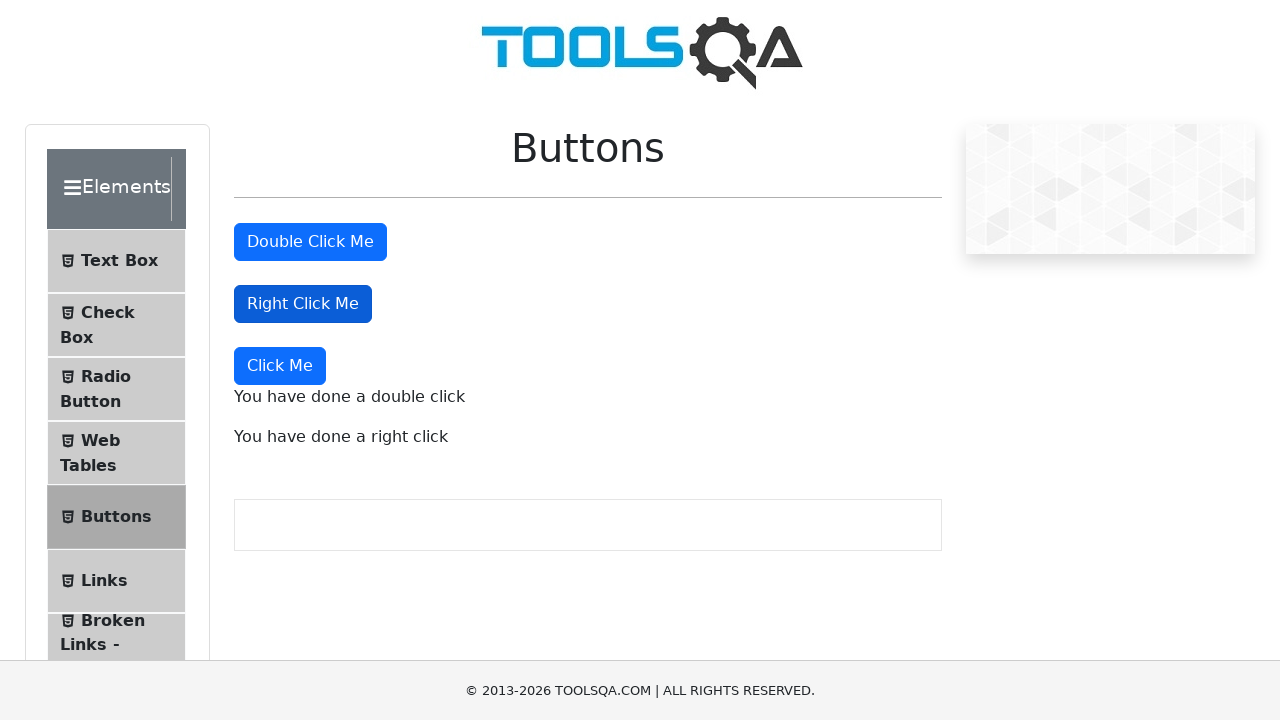